Tests form validation by submitting empty fields and verifying "Required Field" error messages appear

Starting URL: https://www.mobicip.com/support

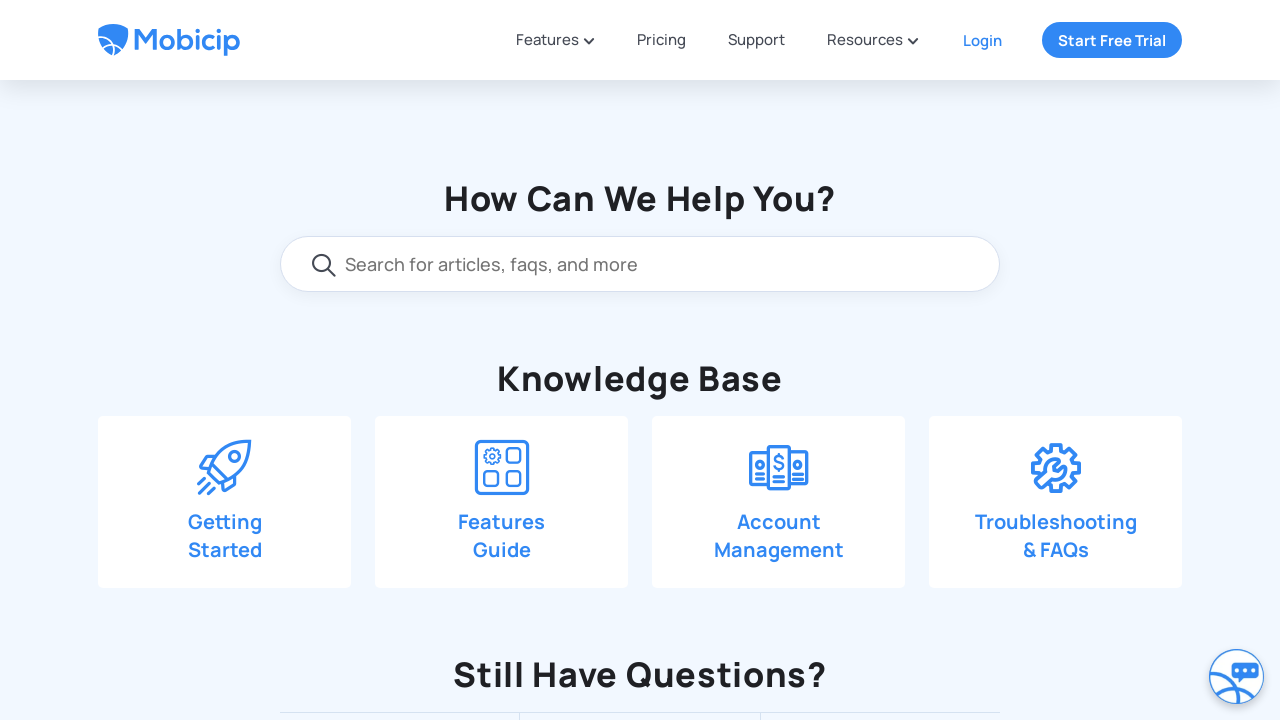

Scrolled down 550px to view contact form section
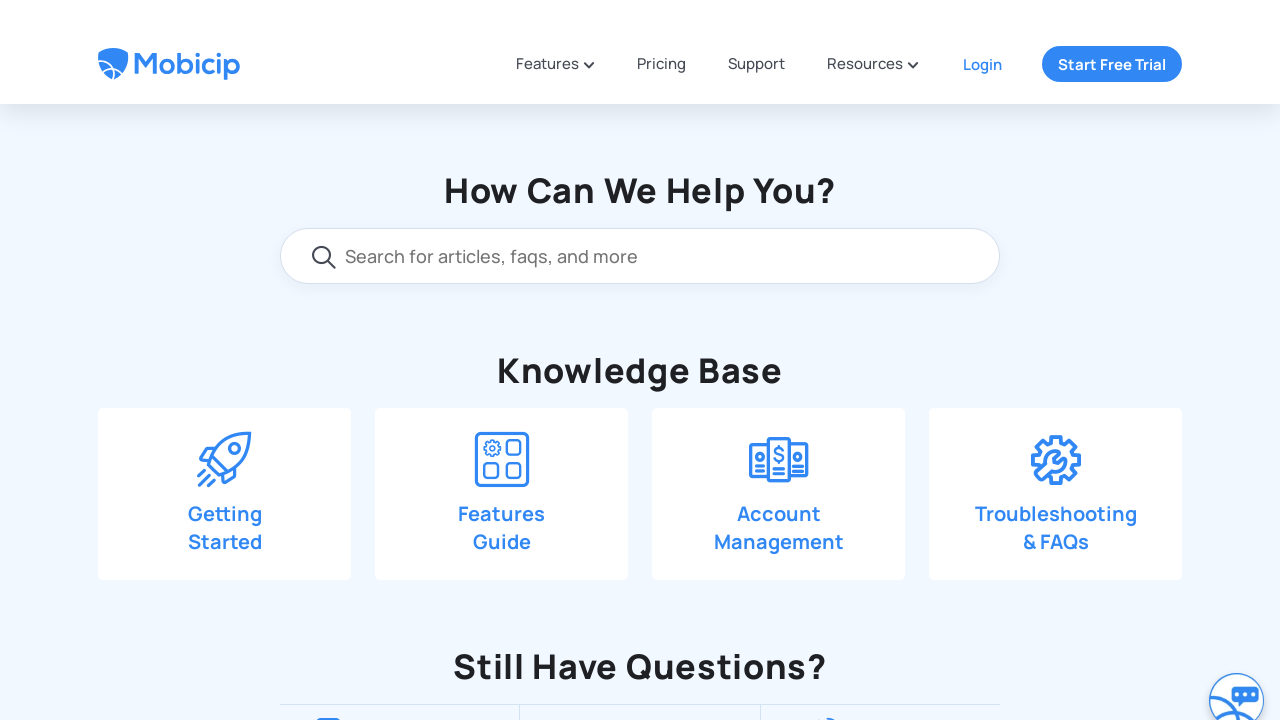

Clicked 'Drop us a line' button to open contact form at (663, 188) on xpath=//span[text()='Drop us a line']
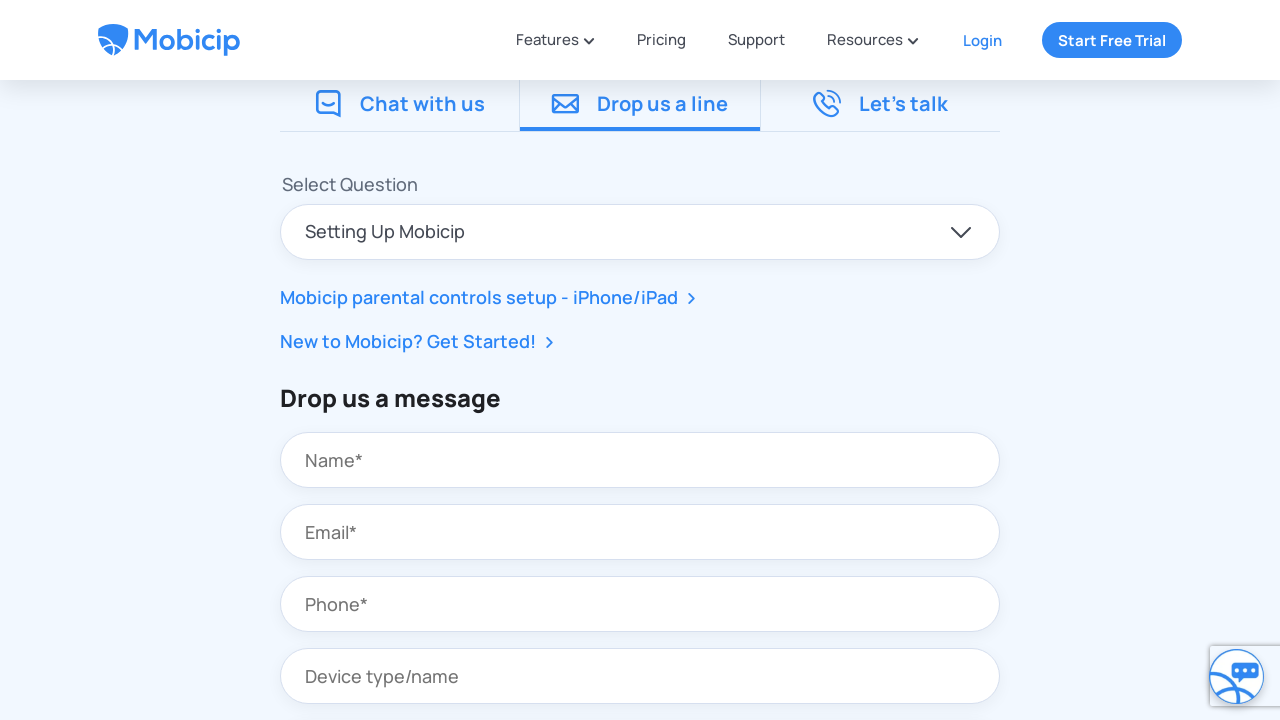

Scrolled down 740px to view form and submit button
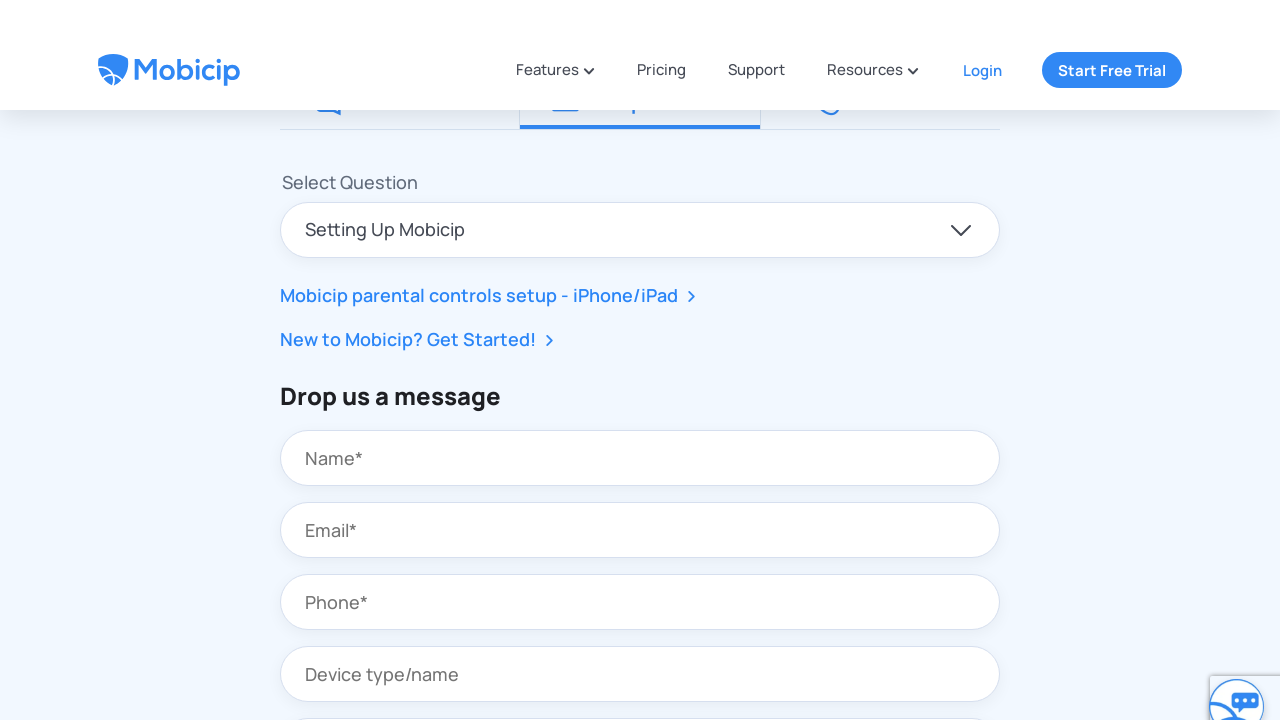

Clicked Submit button without filling any form fields at (766, 332) on xpath=//button[text()='Submit']
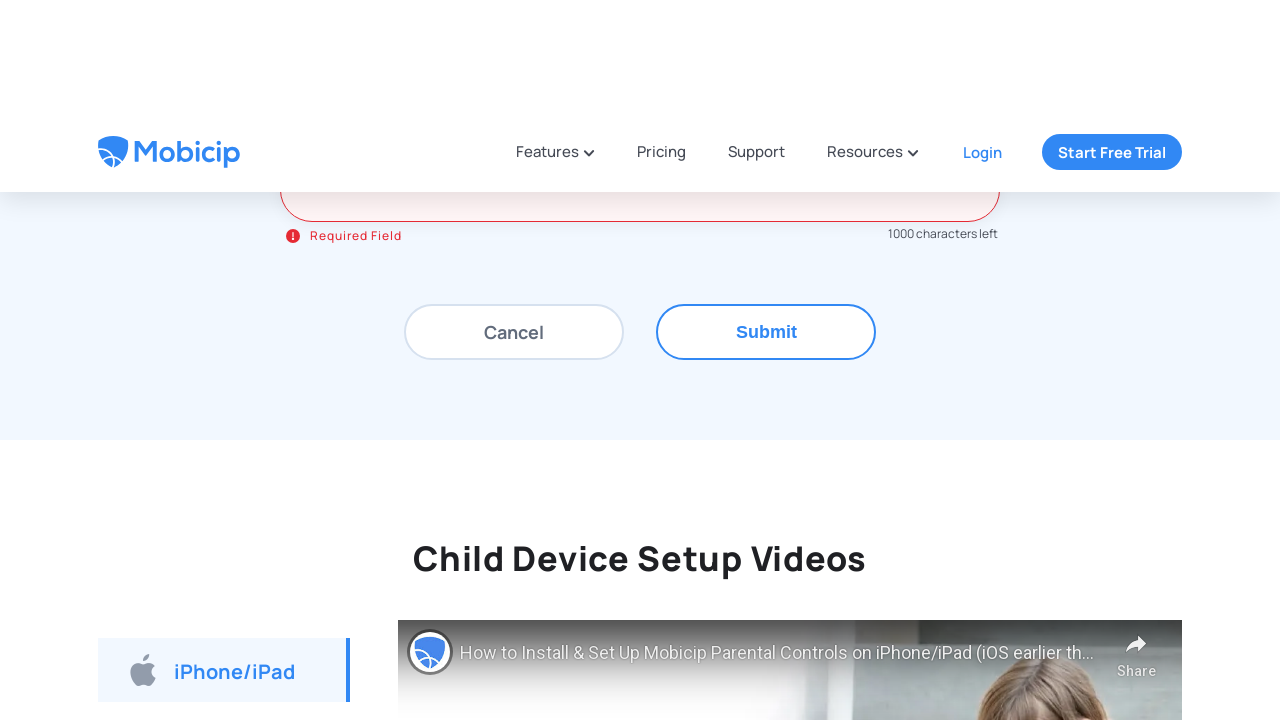

Scrolled up 350px to view validation error messages
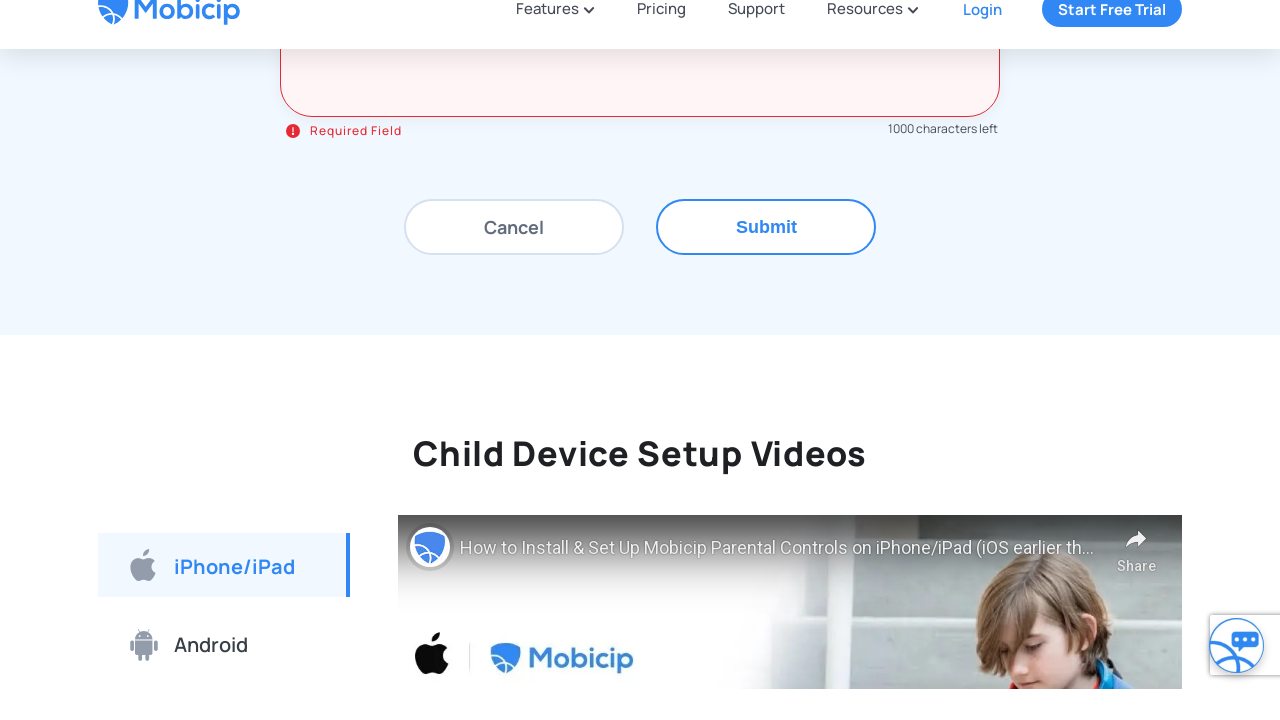

Verified 'Required Field' validation message appeared for message field
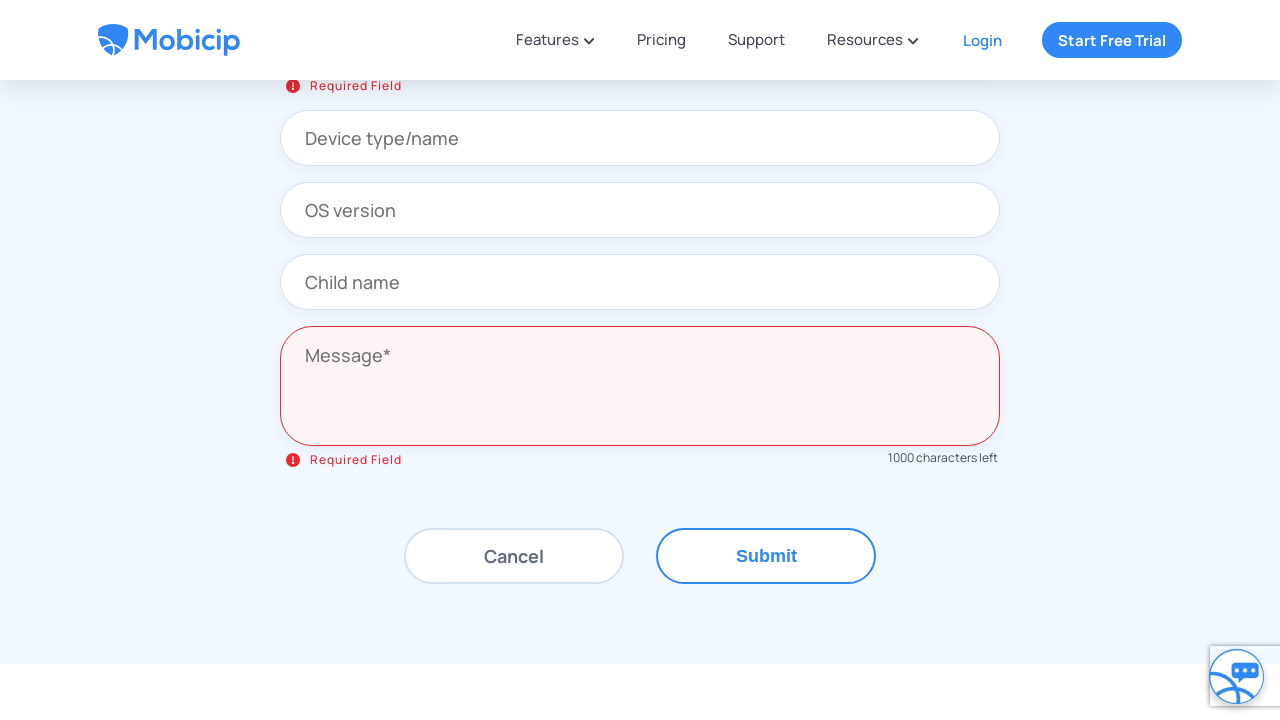

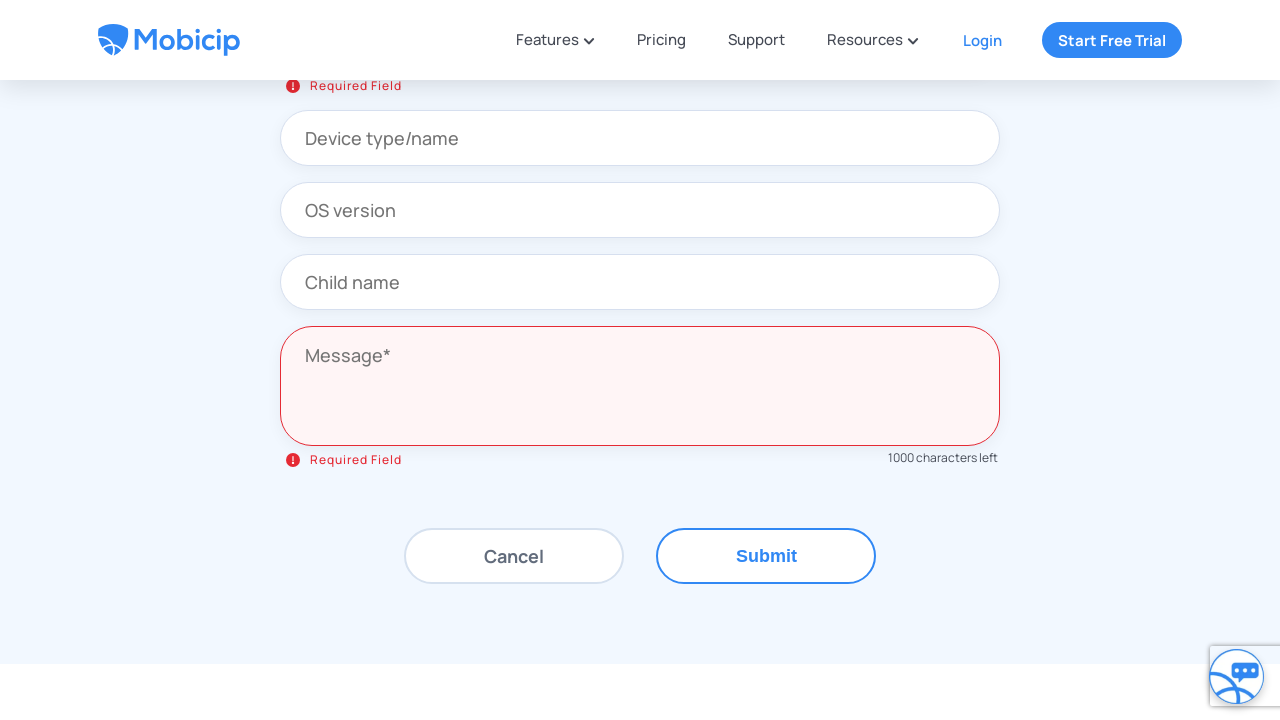